Tests file upload functionality by selecting a file via the file input element and submitting the upload form, then verifies the uploaded filename is displayed on the results page.

Starting URL: https://the-internet.herokuapp.com/upload

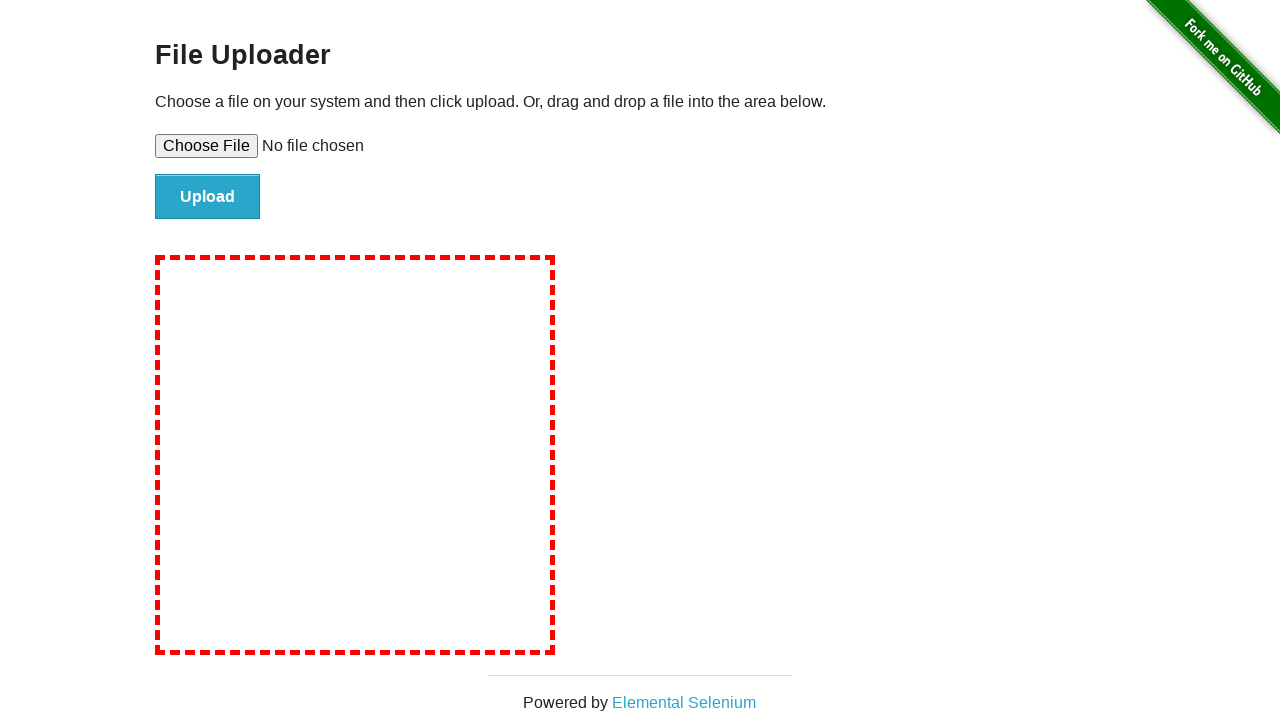

Selected test file for upload via file input
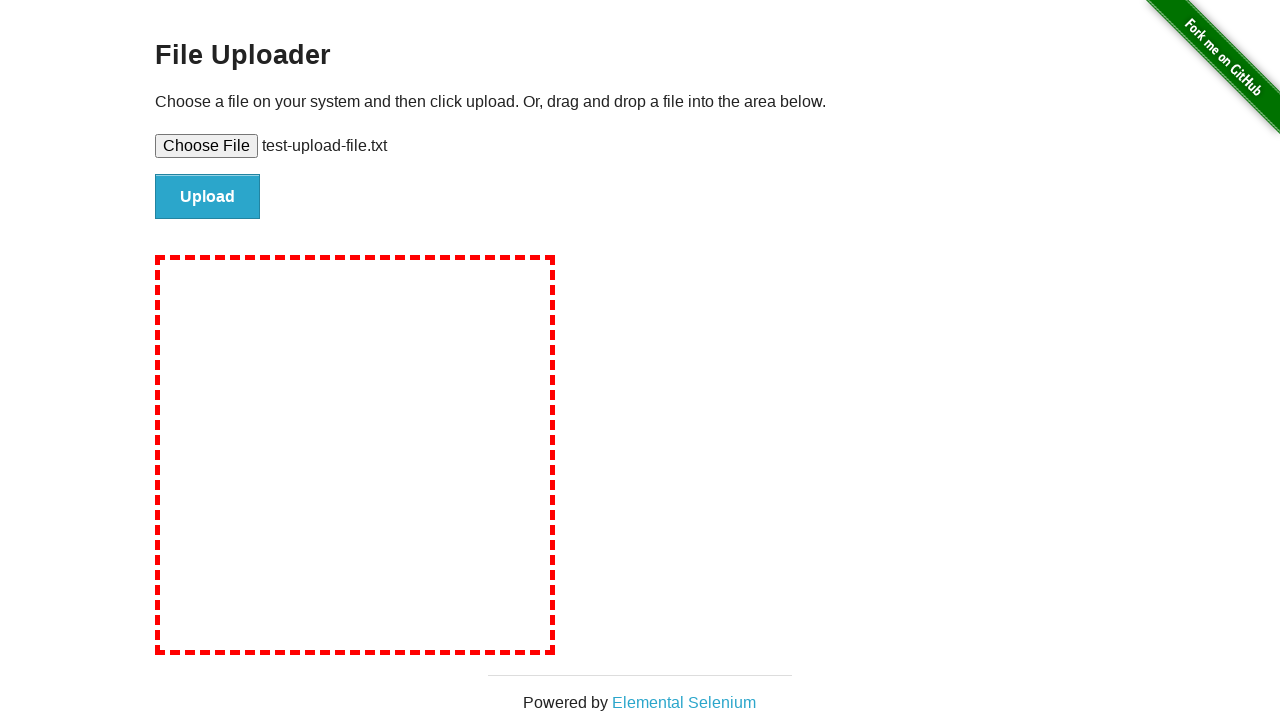

Clicked submit button to upload file at (208, 197) on #file-submit
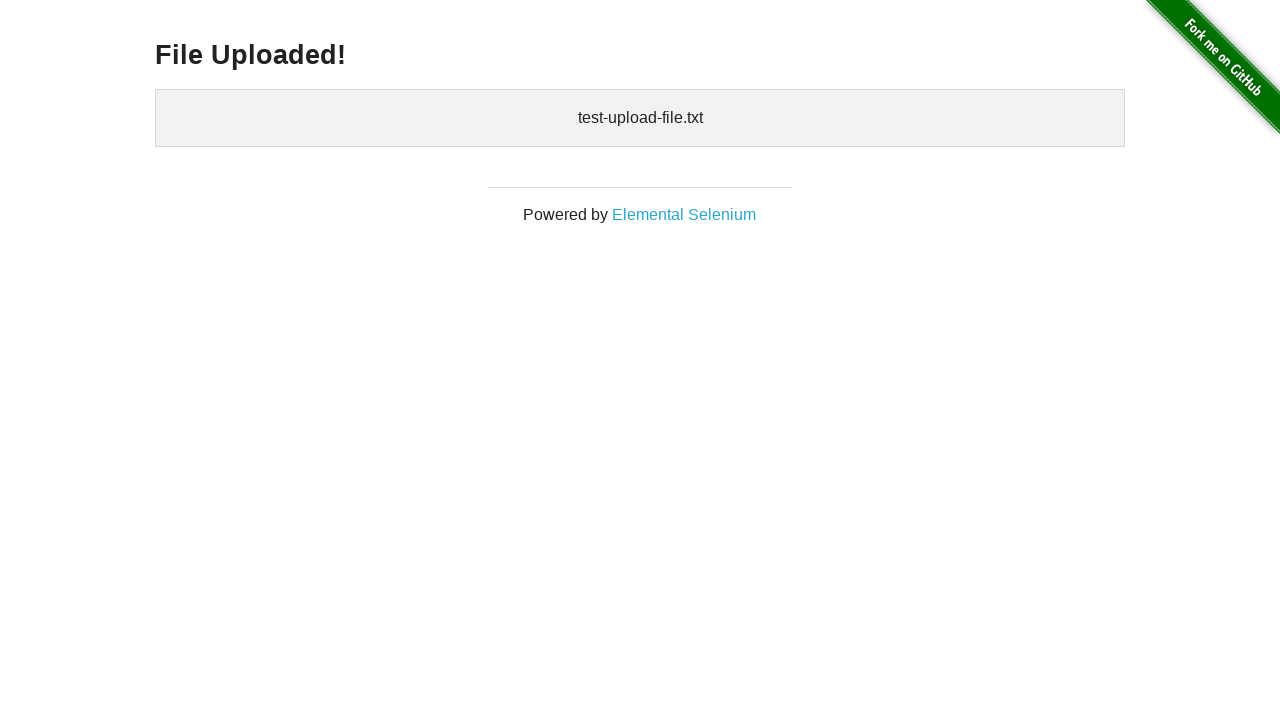

Verified uploaded file appears on results page
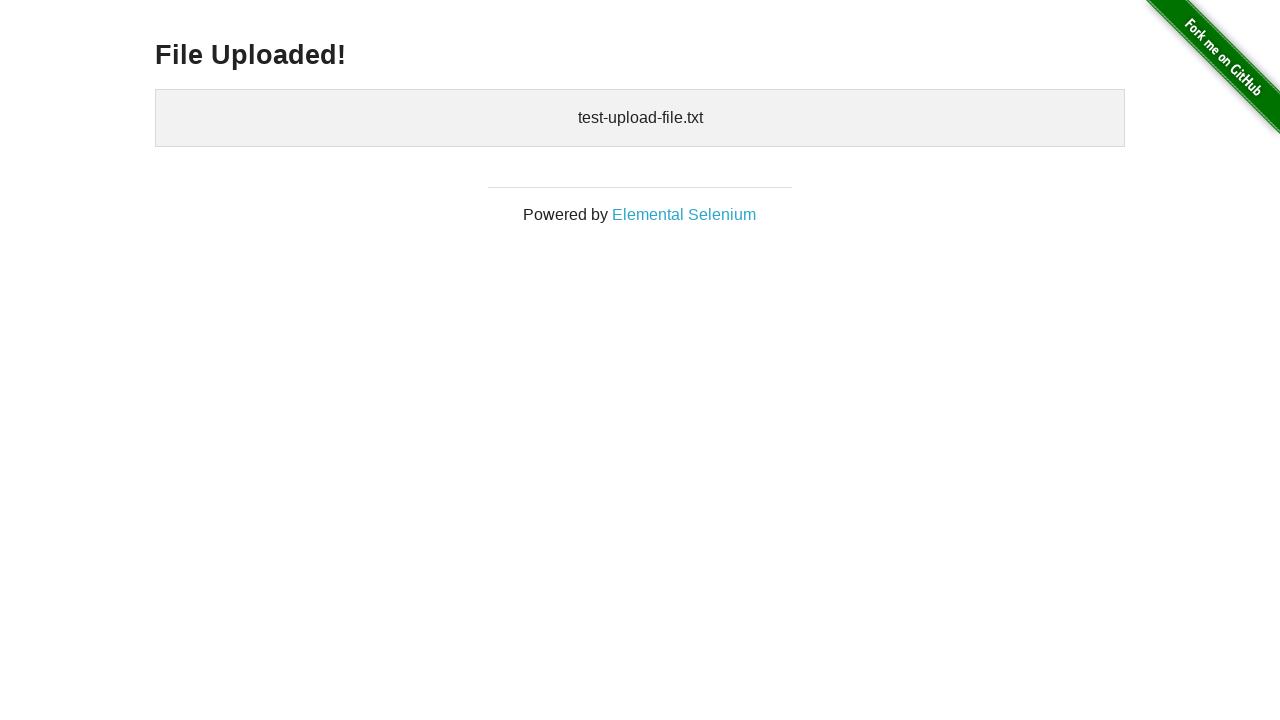

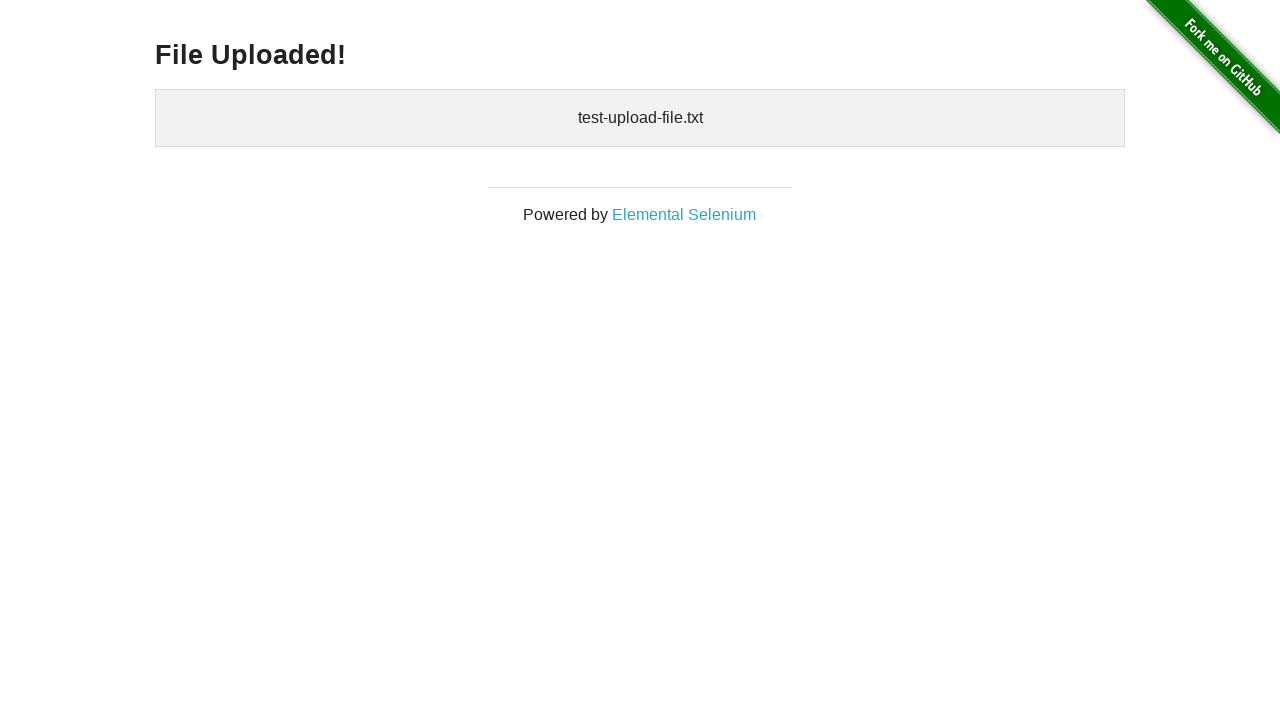